Tests basic search functionality by entering "iphone" as a search query and submitting the search form

Starting URL: https://ecommerce-playground.lambdatest.io/

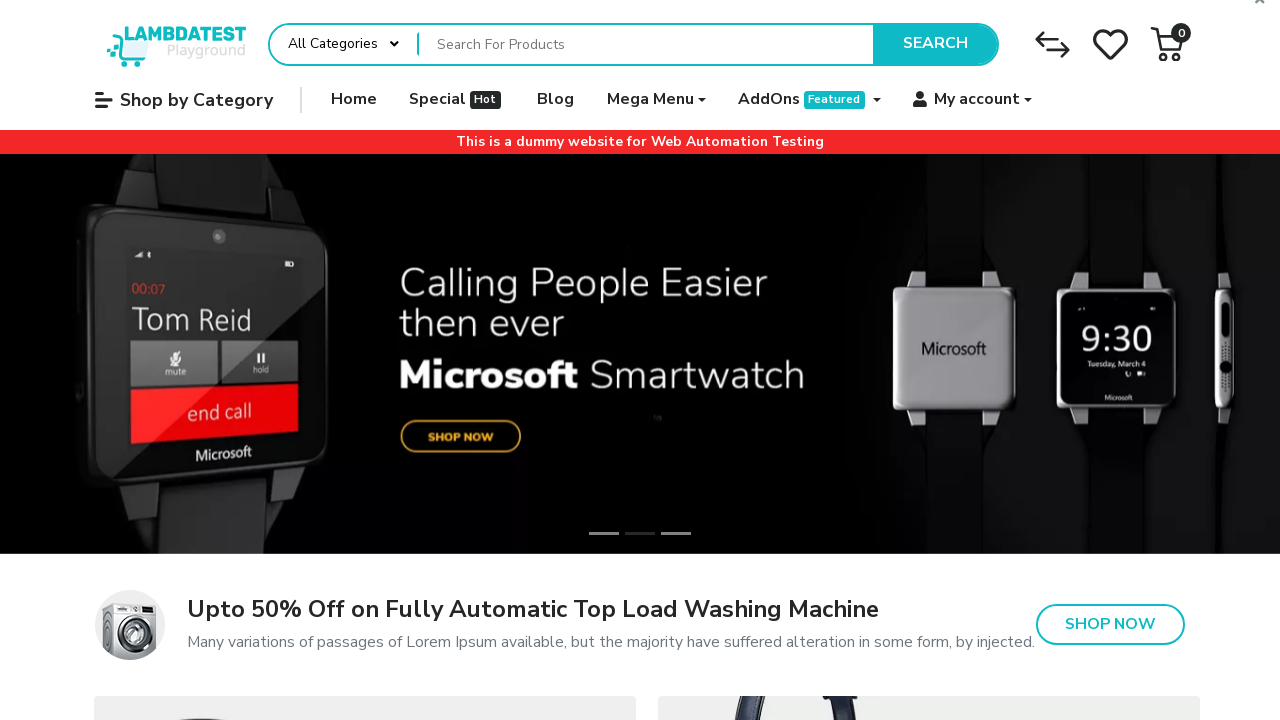

Filled search field with 'iphone' on input[name='search']
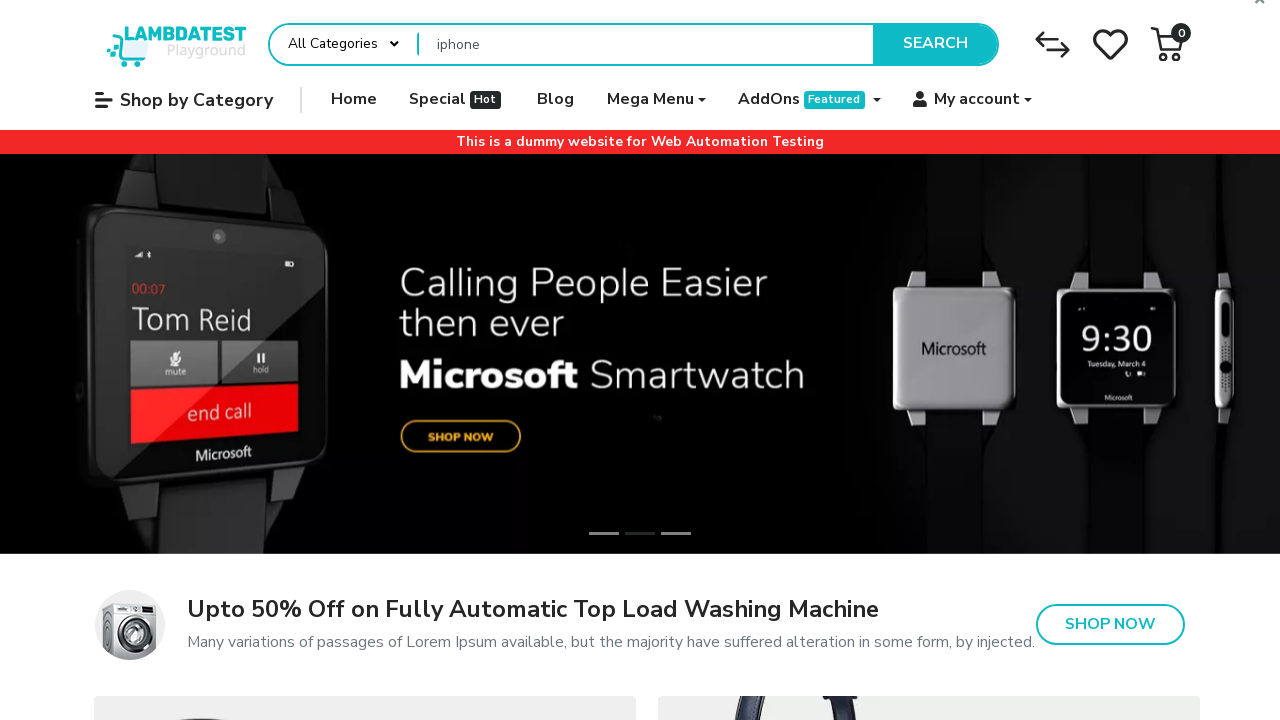

Clicked submit button to search for 'iphone' at (935, 44) on button[type='submit']
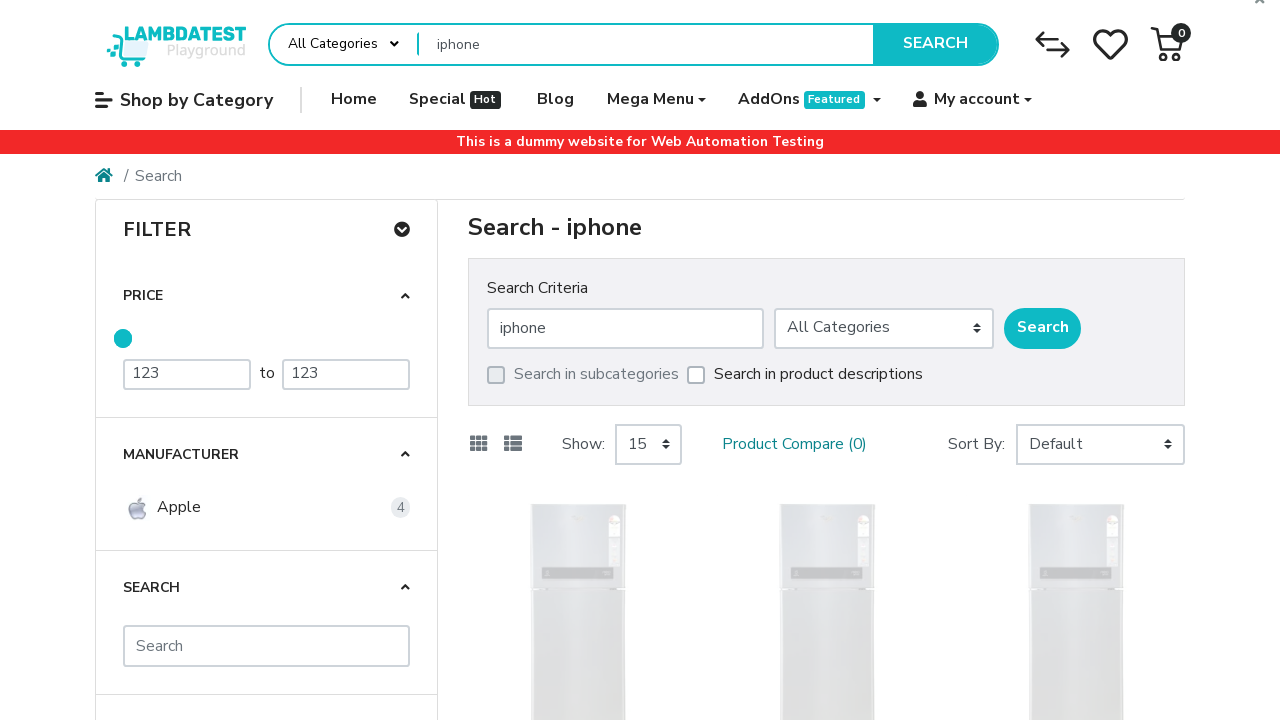

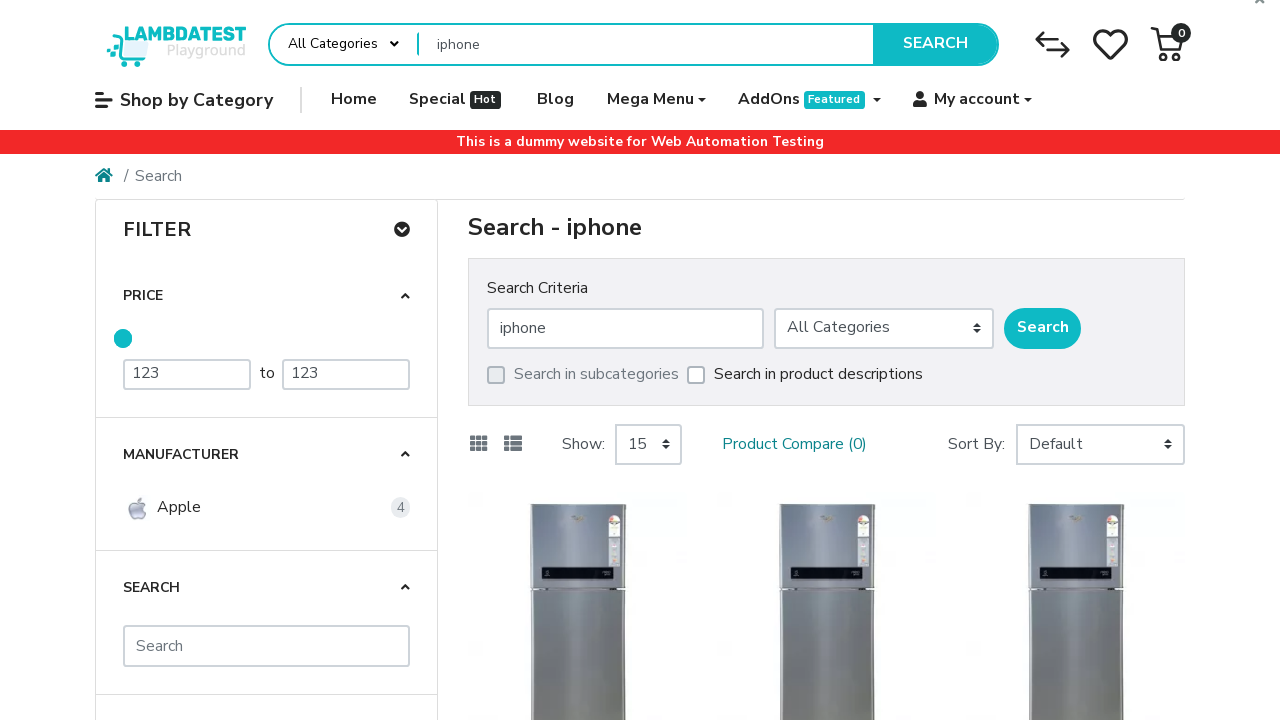